Tests scrolling functionality on a demo page by scrolling to the bottom of the page using JavaScript executor

Starting URL: https://demoqa.com/text-box

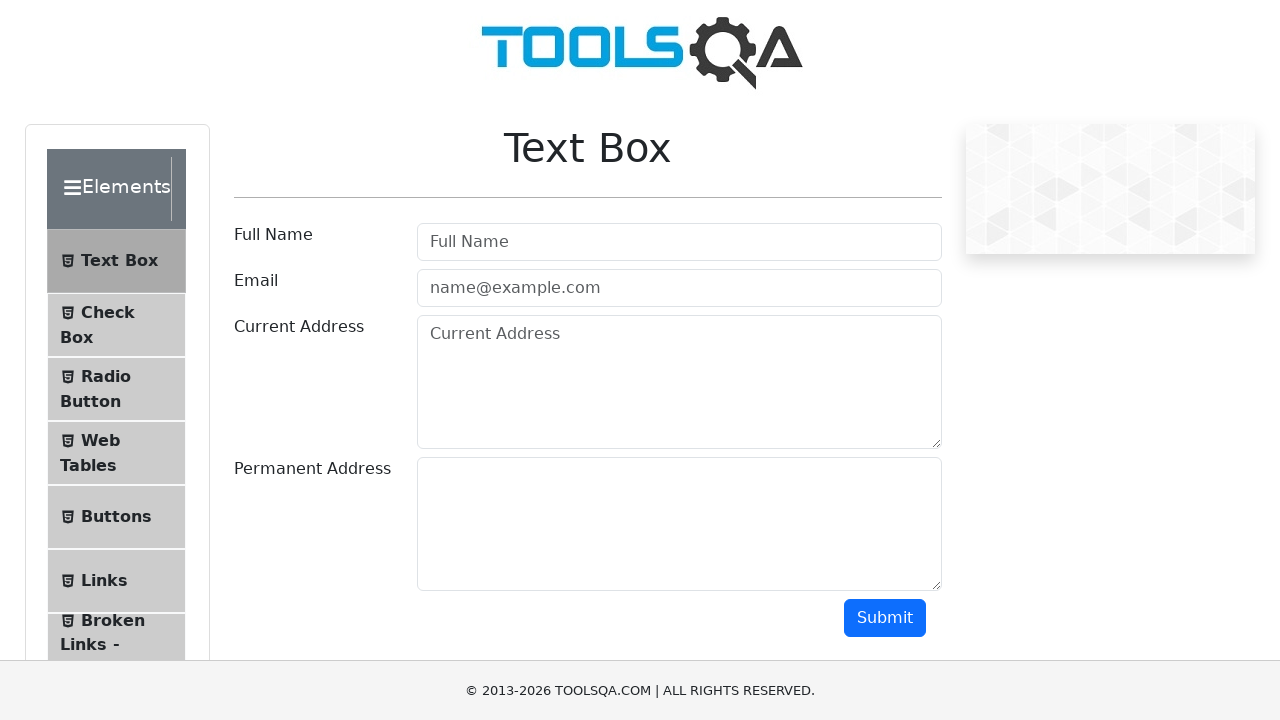

Scrolled to the bottom of the page using JavaScript executor
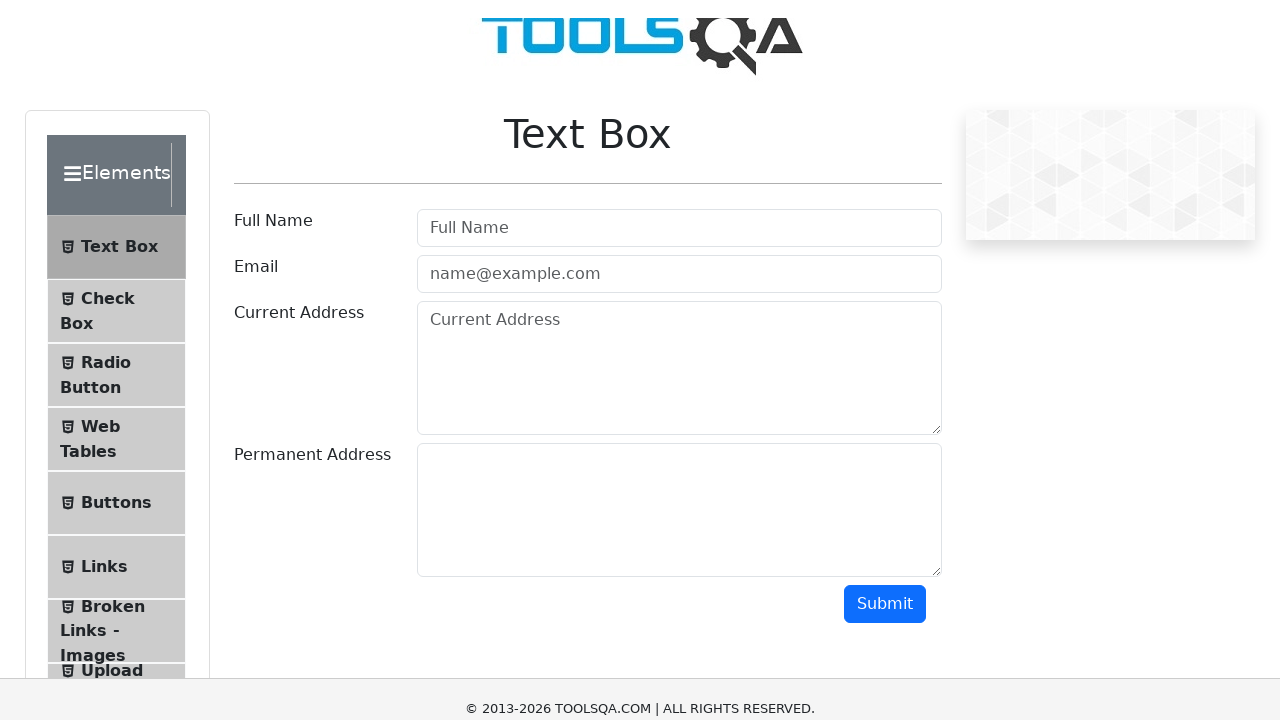

Submit button became visible after scrolling
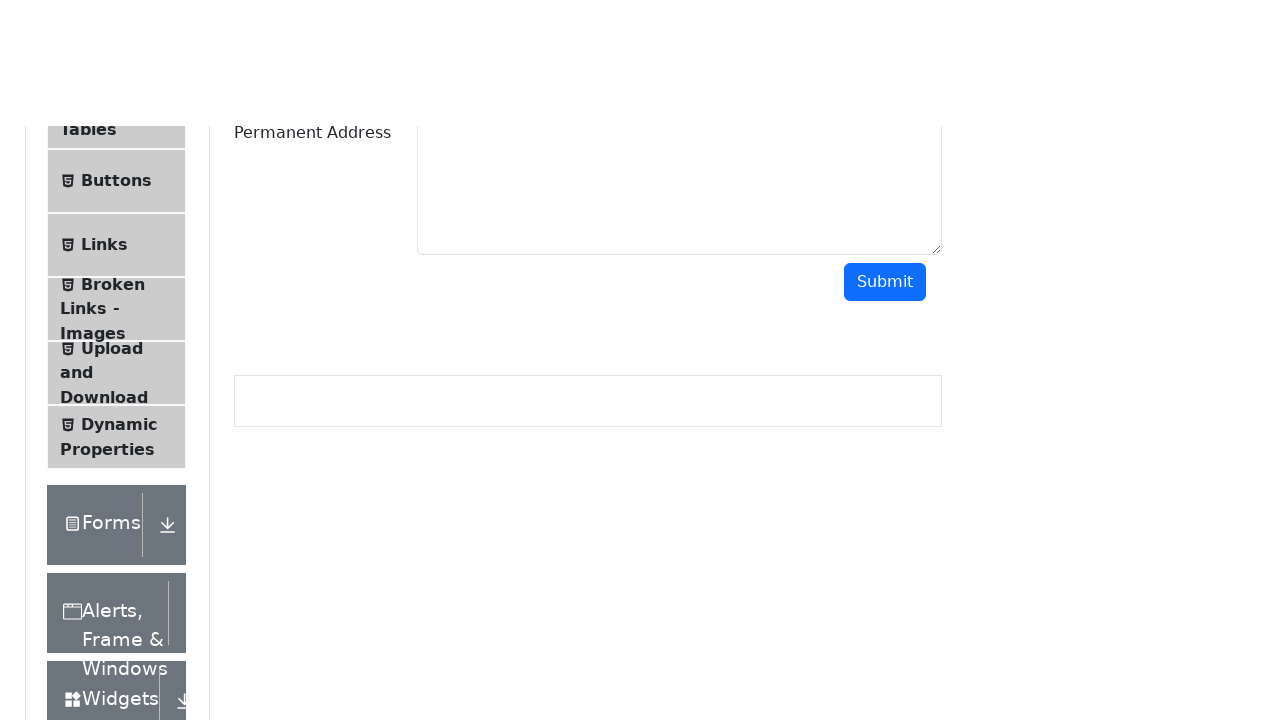

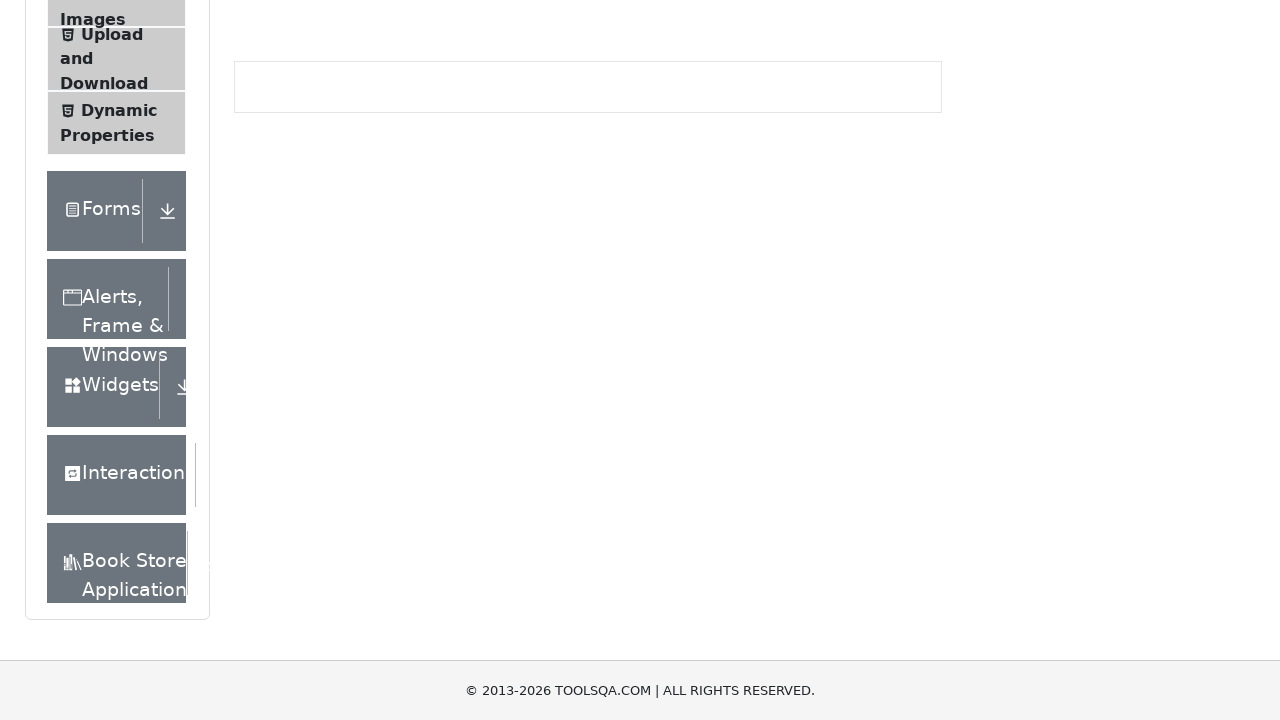